Tests downloading a Python embeddable package by clicking the download link for the Windows 32-bit embed zip file

Starting URL: https://www.python.org/downloads/release/python-3100/

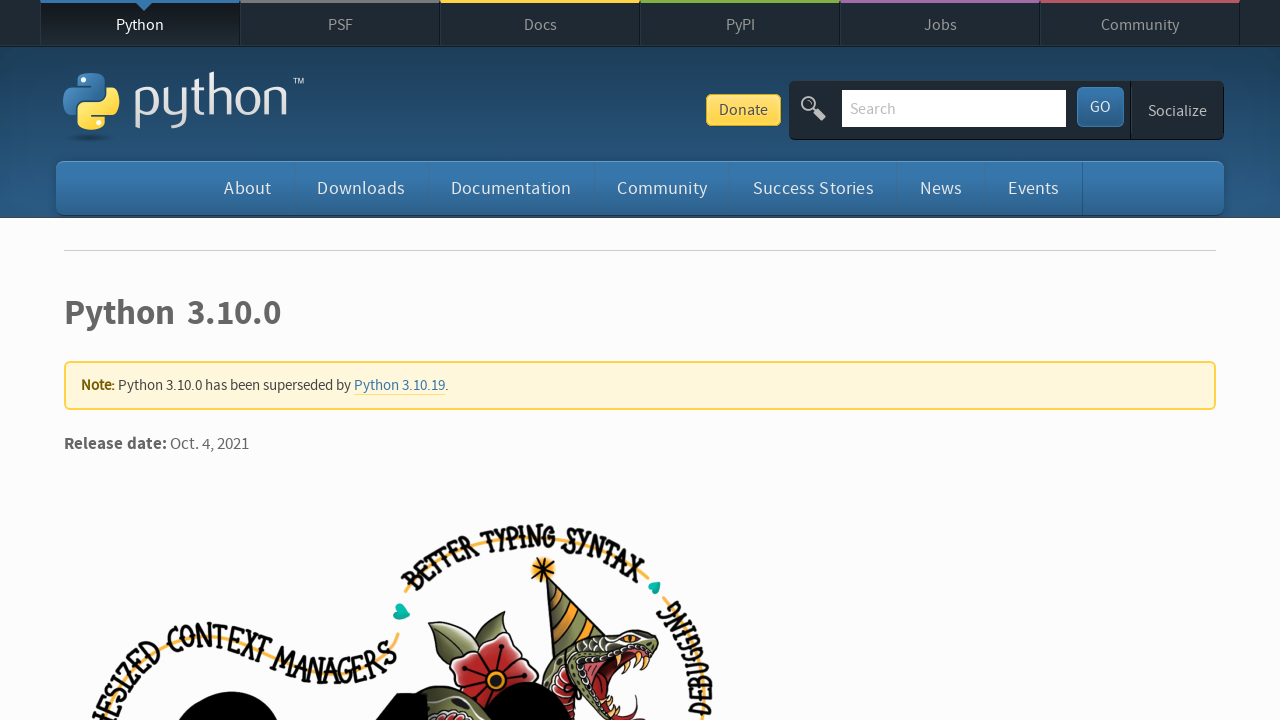

Clicked download link for Python 3.10.0 Windows 32-bit embed zip file at (192, 360) on a[href='https://www.python.org/ftp/python/3.10.0/python-3.10.0-embed-win32.zip']
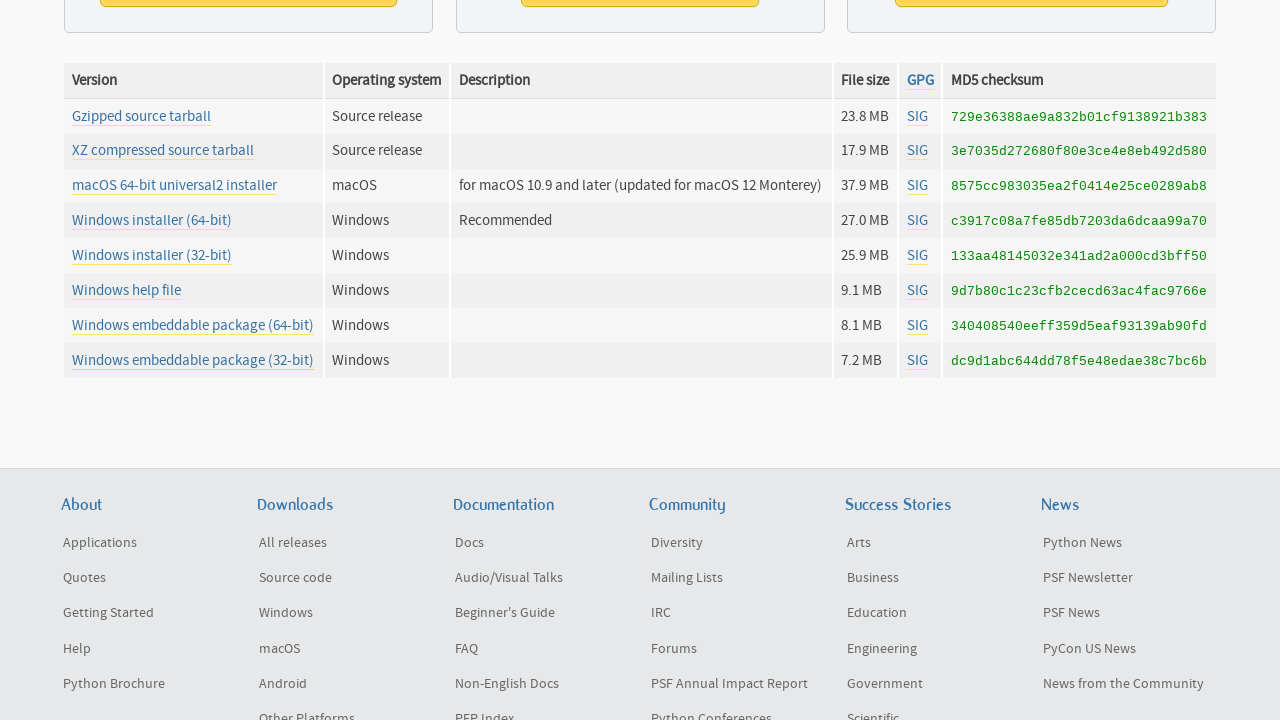

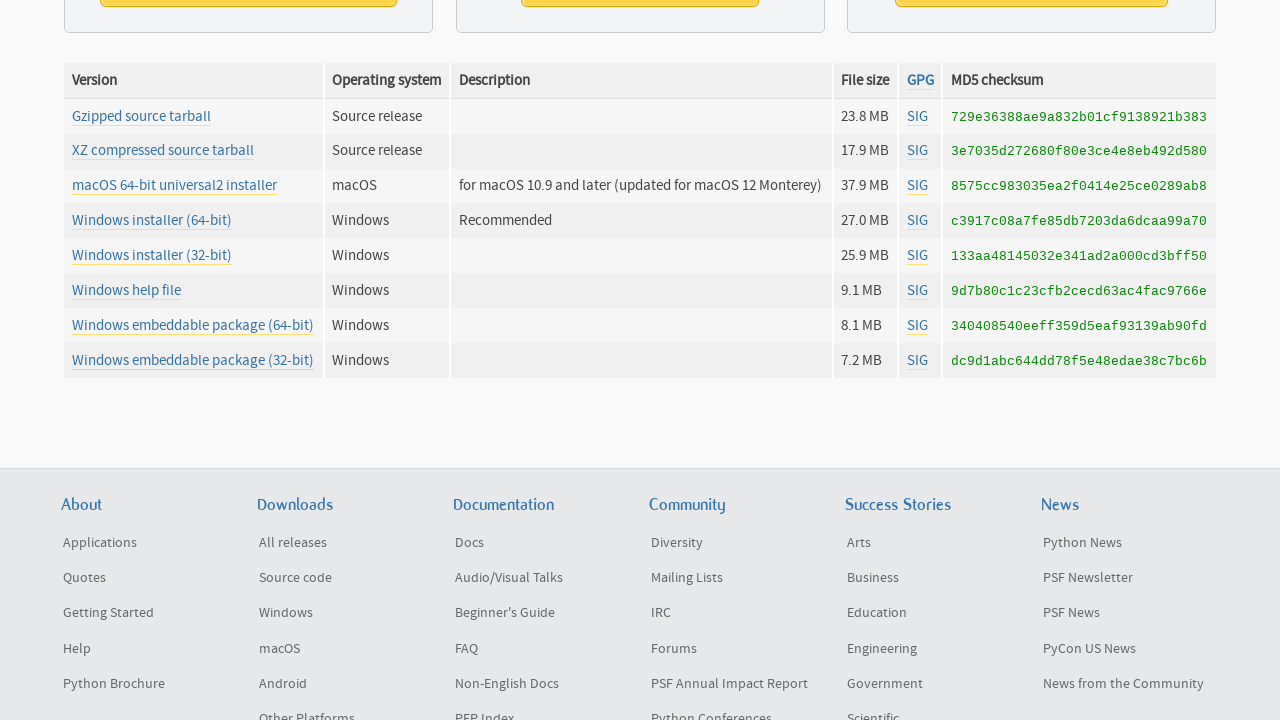